Tests opening a popup window by clicking on a link after scrolling to it on the page

Starting URL: http://omayo.blogspot.com/

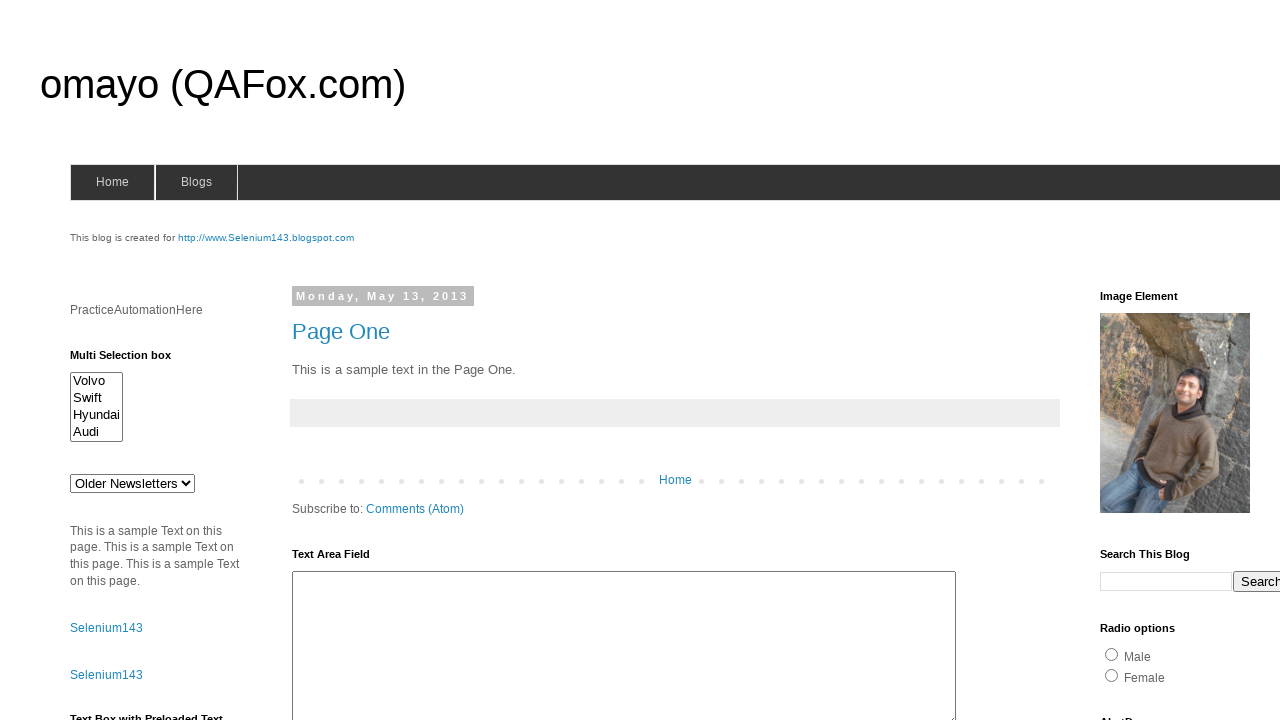

Located popup window link element
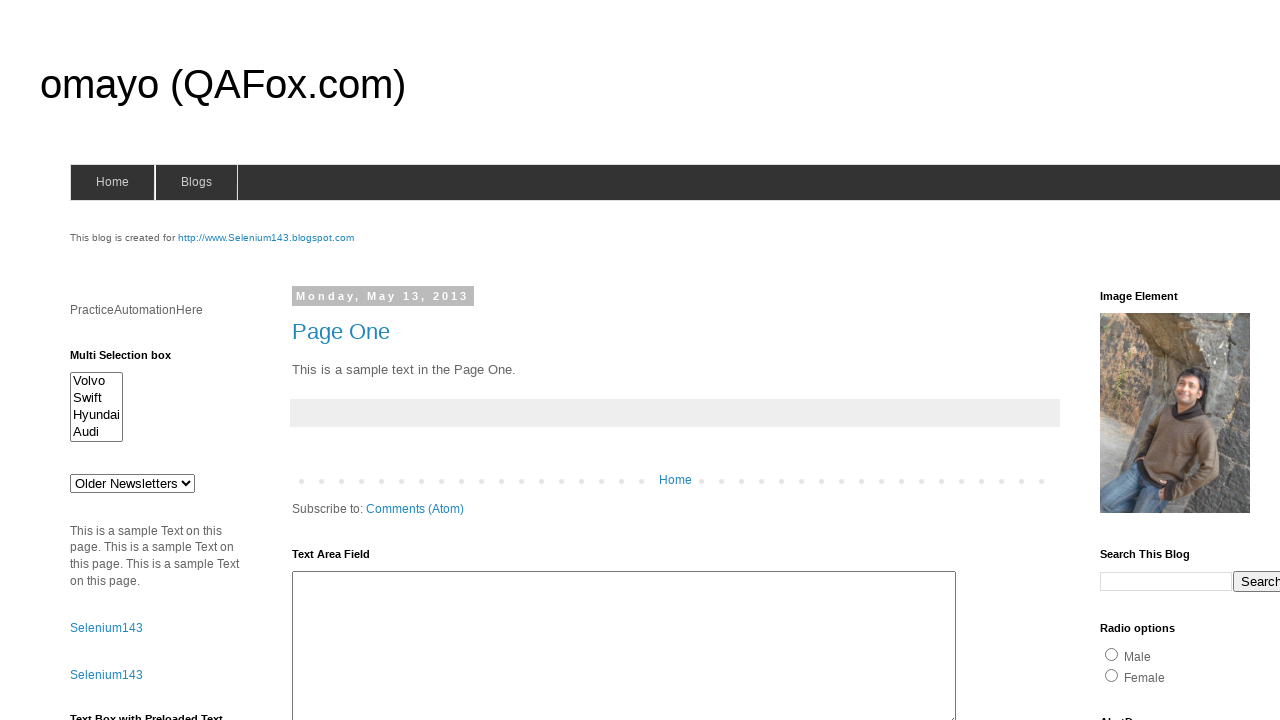

Scrolled to popup window link
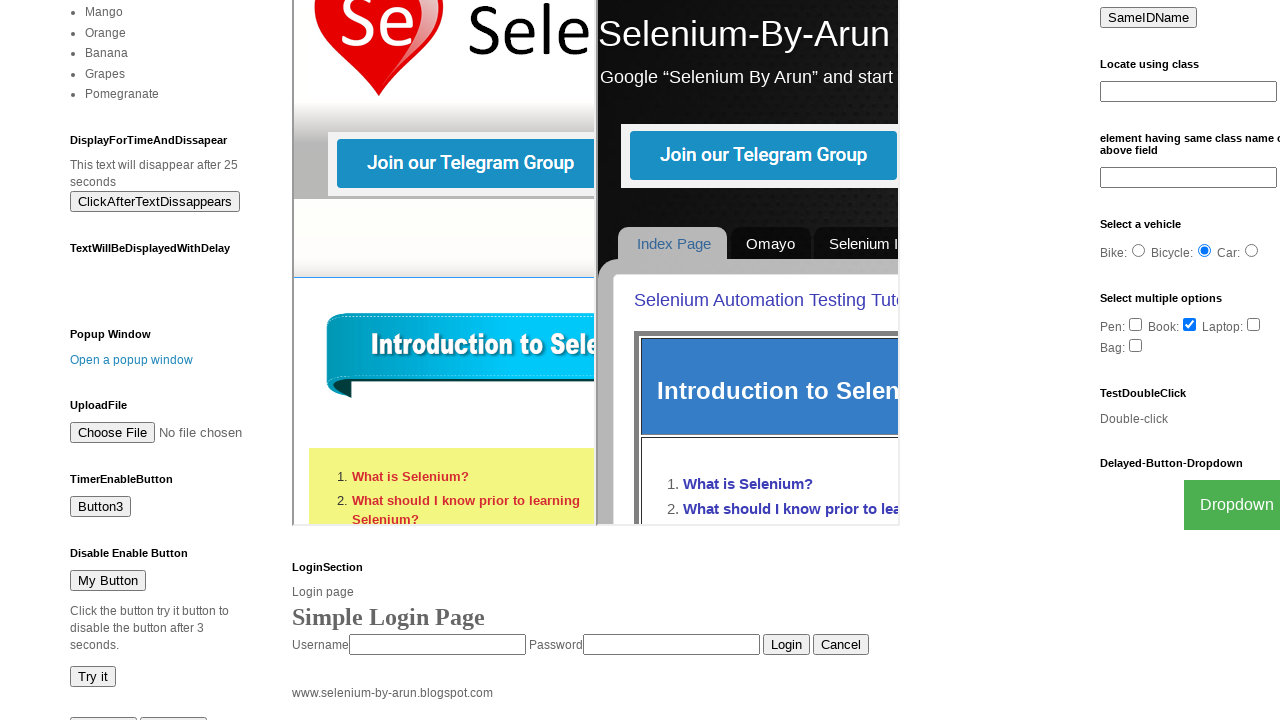

Clicked popup window link to open popup at (132, 360) on xpath=//a[.='Open a popup window']
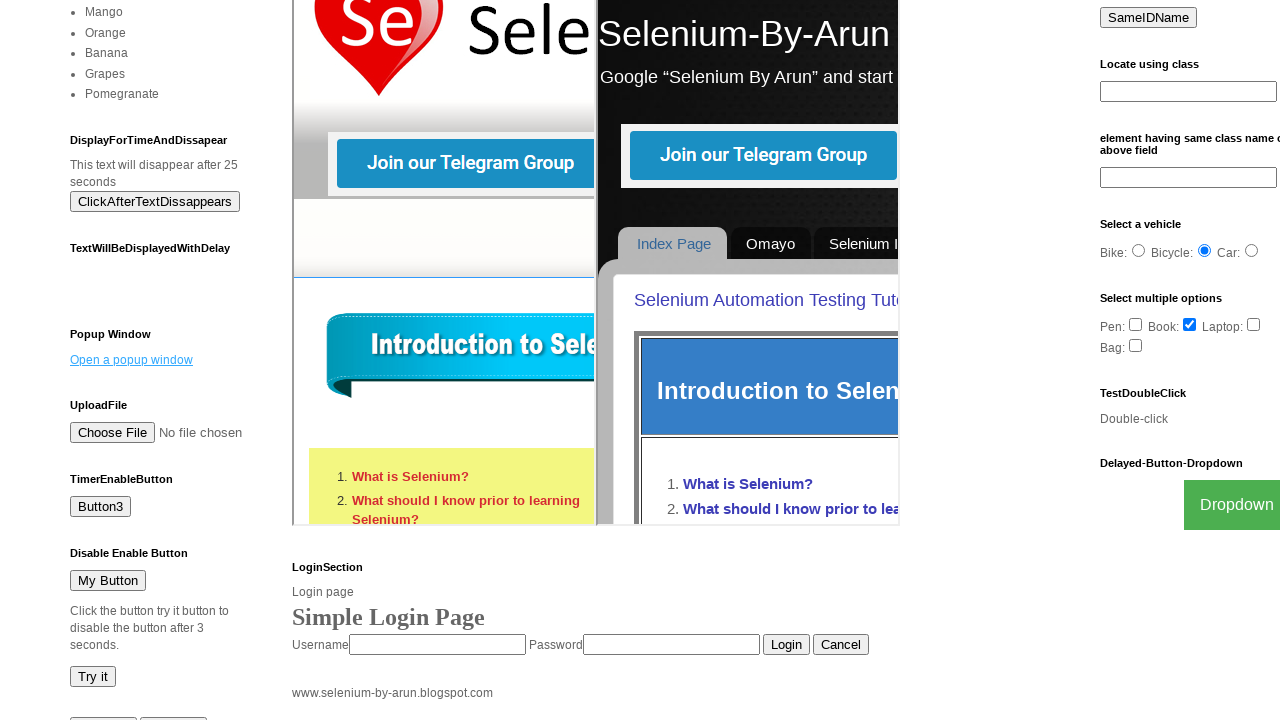

Waited for popup window to open
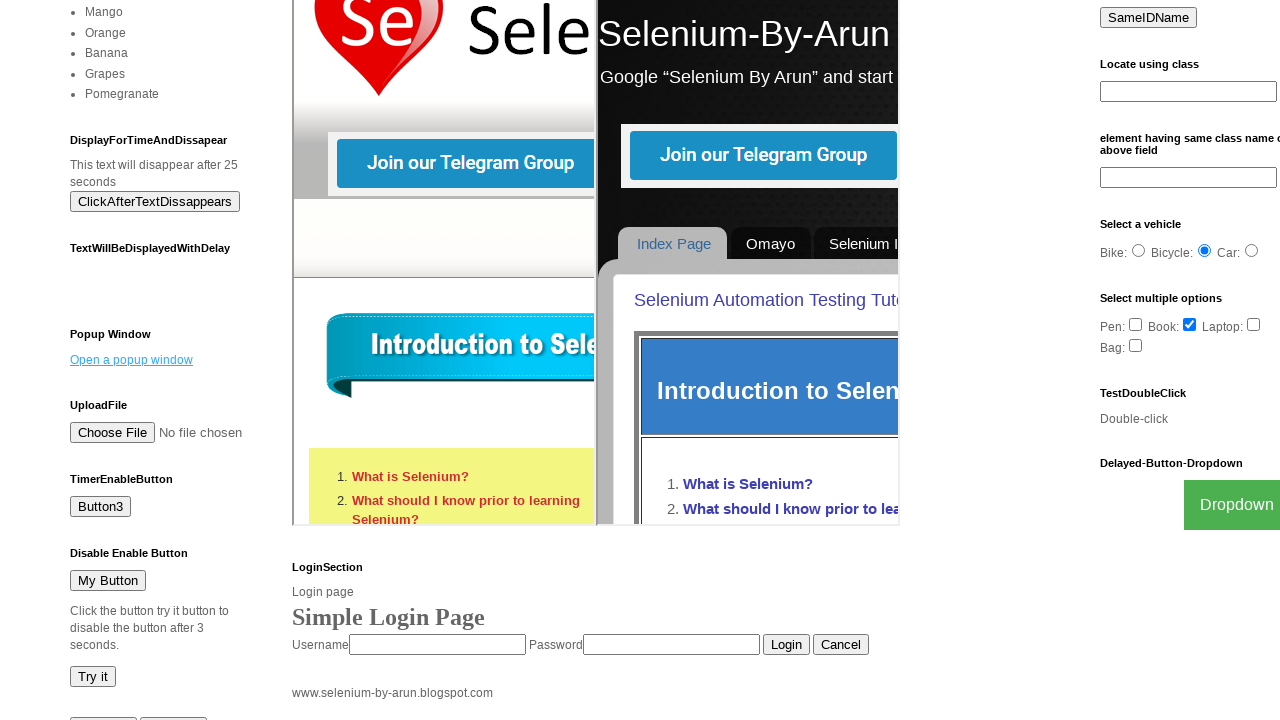

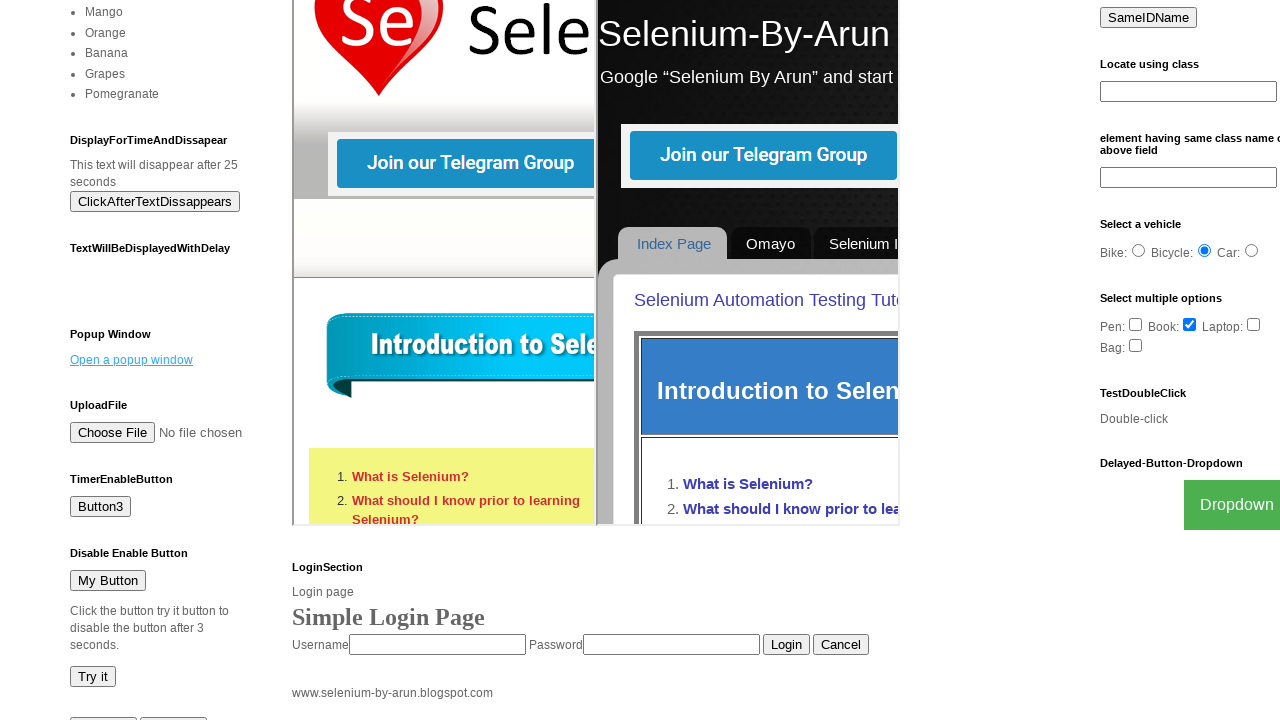